Tests the Python.org search functionality by searching for "pycon" and verifying that results are found

Starting URL: https://www.python.org

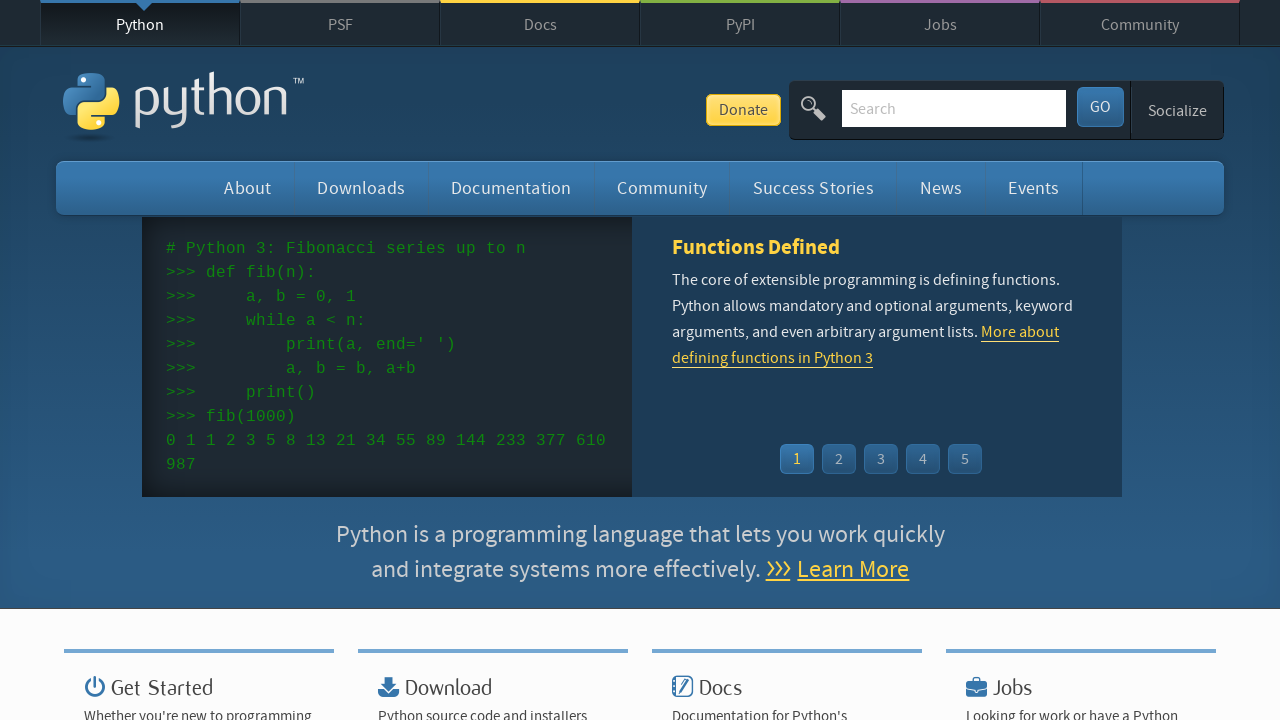

Verified page title contains 'Python'
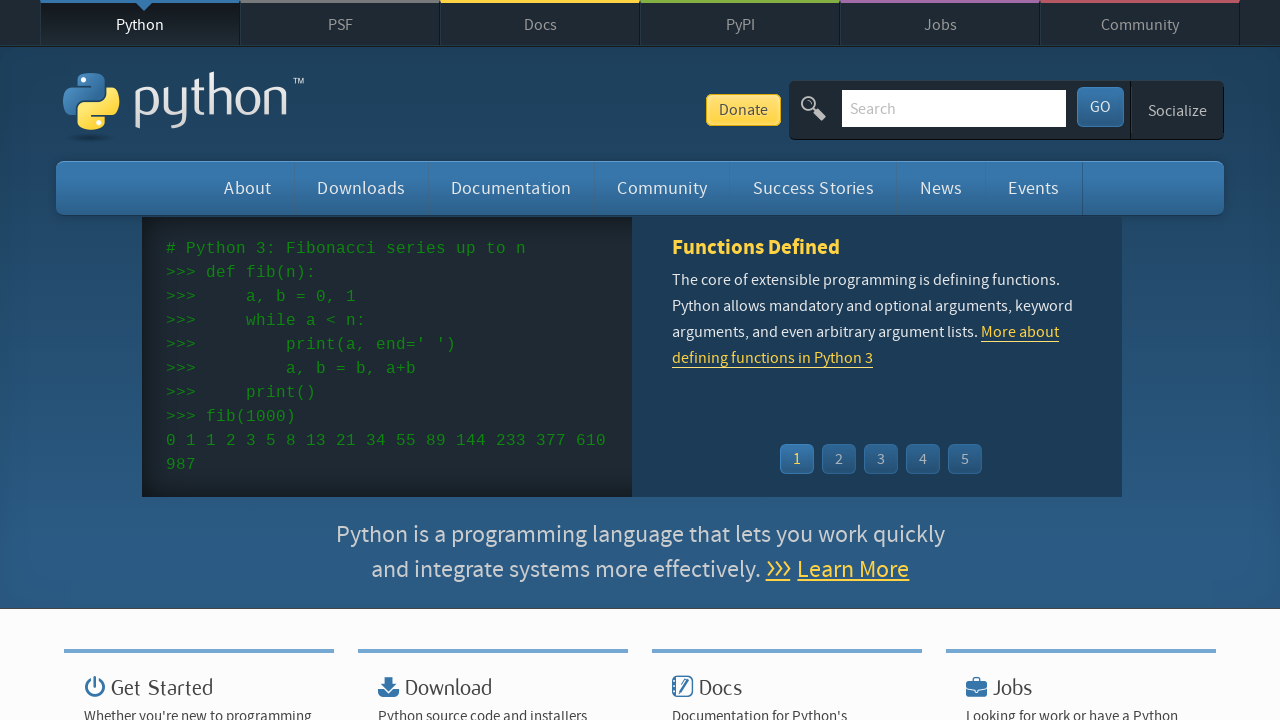

Located search box input field
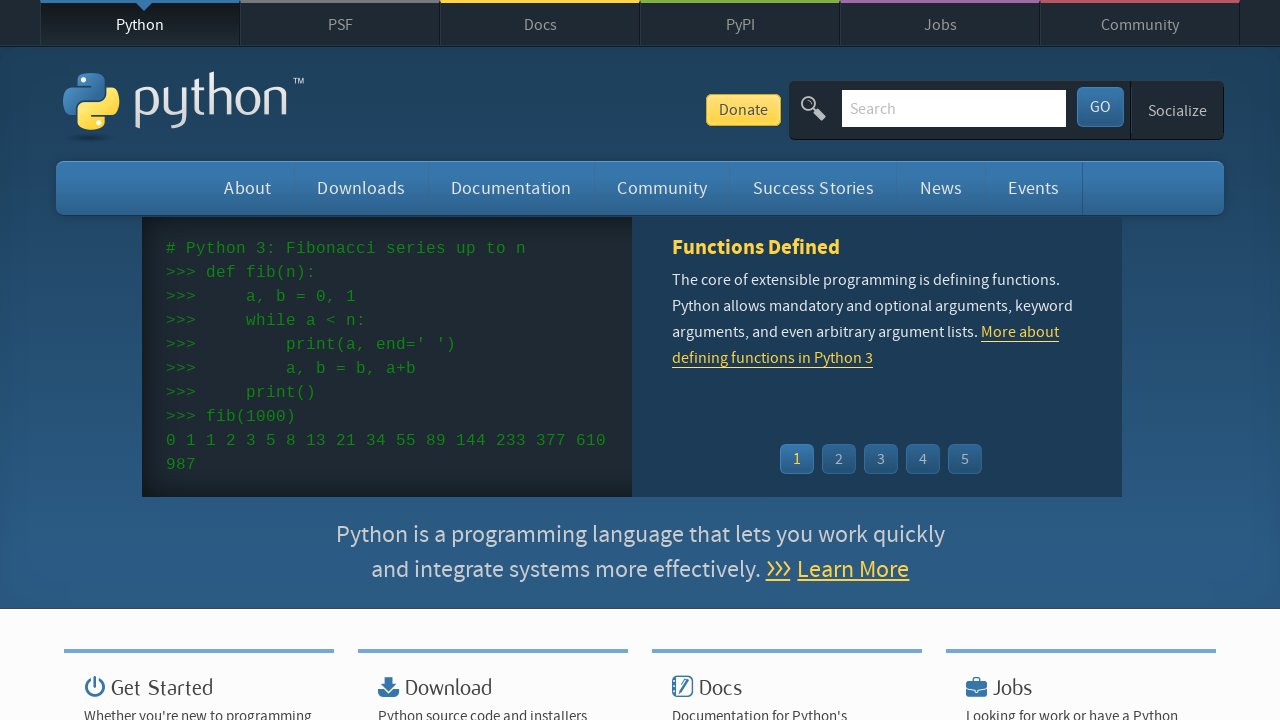

Cleared search box on input[name='q']
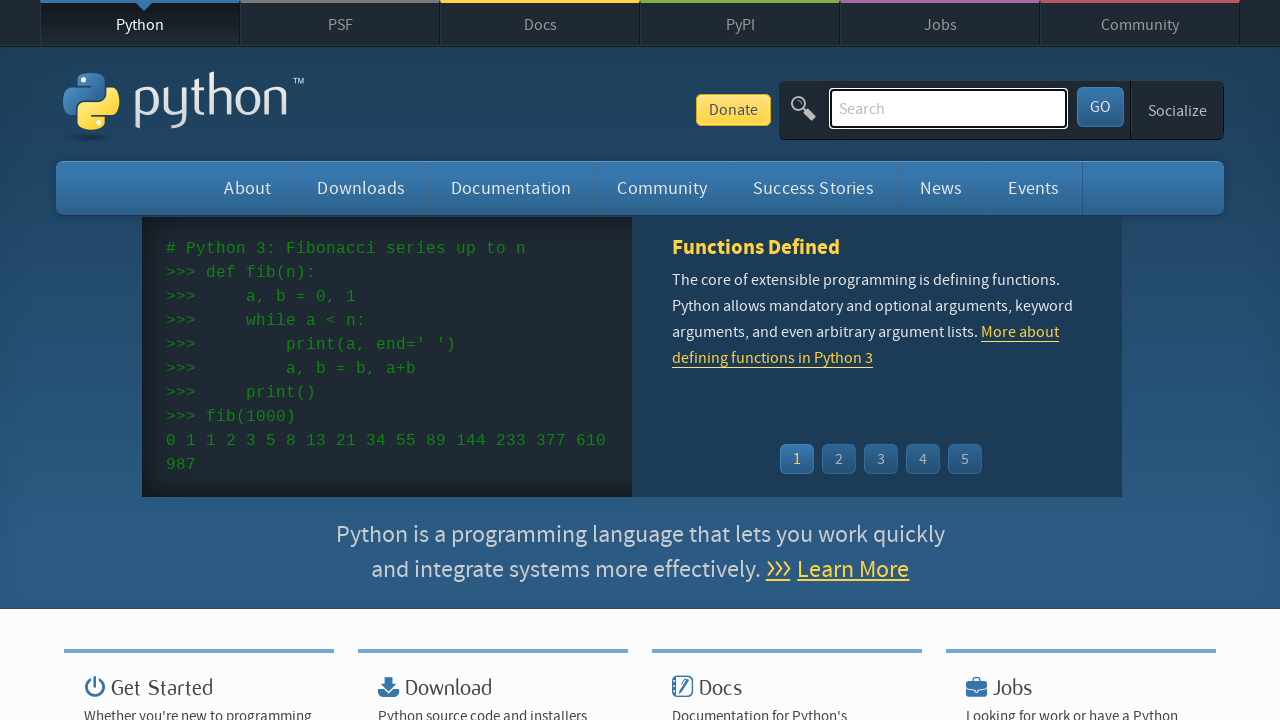

Filled search box with 'pycon' on input[name='q']
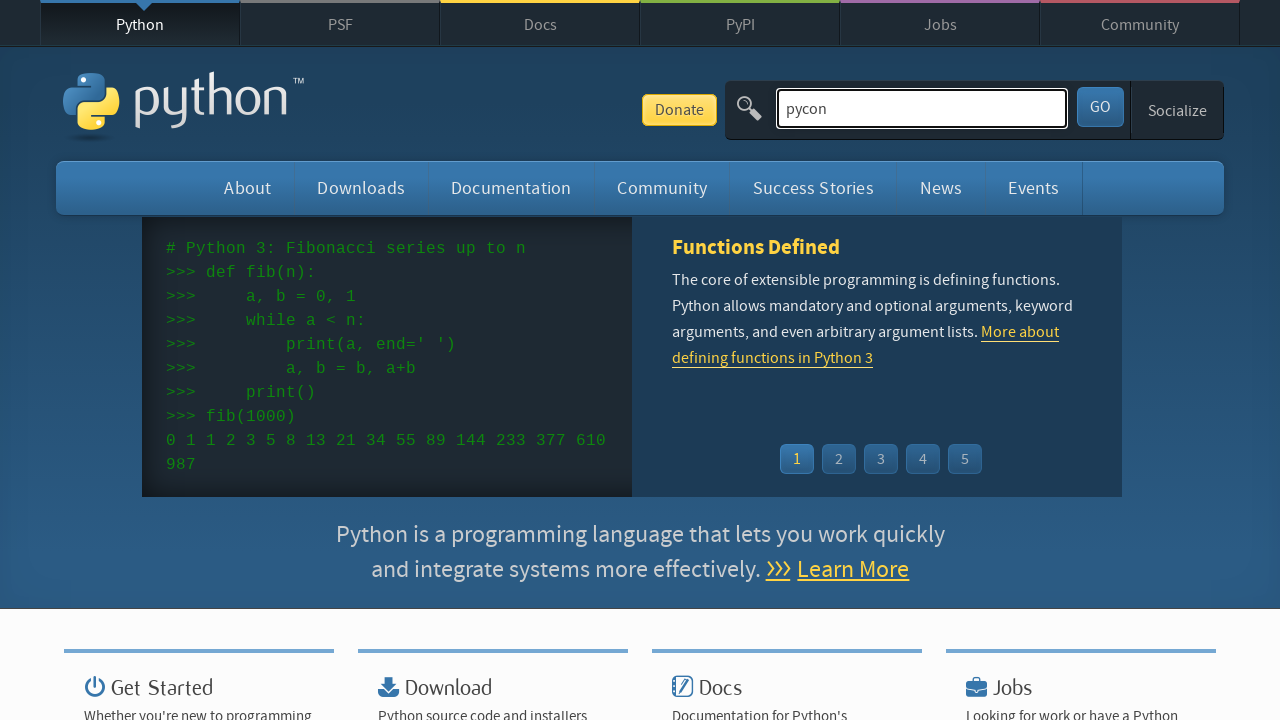

Pressed Enter to submit search query on input[name='q']
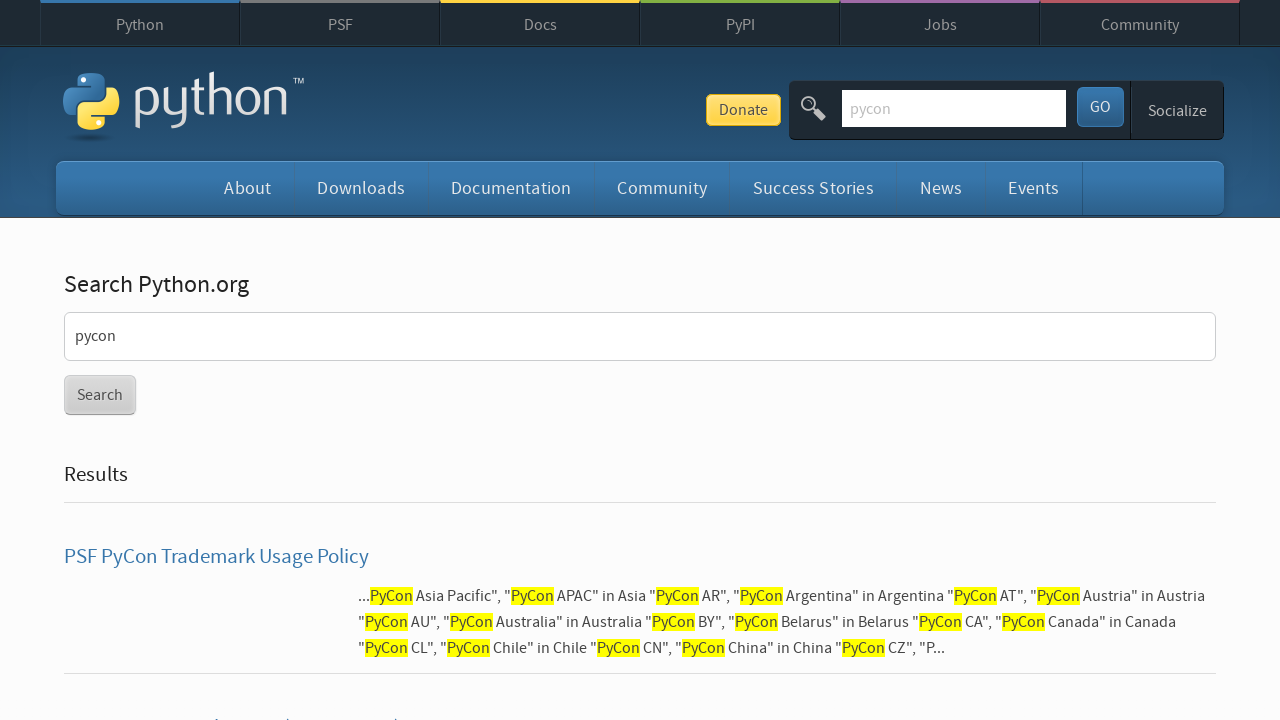

Waited for page to reach networkidle state
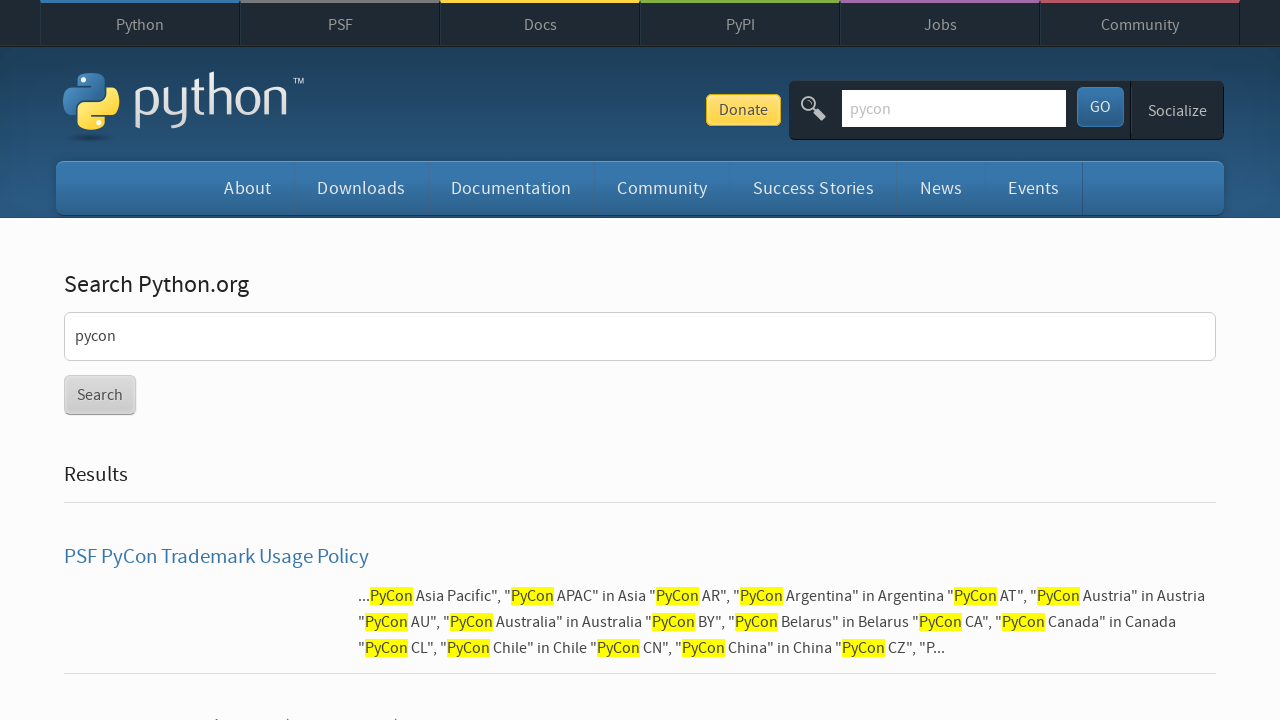

Verified that search results were found (no 'No results found' message)
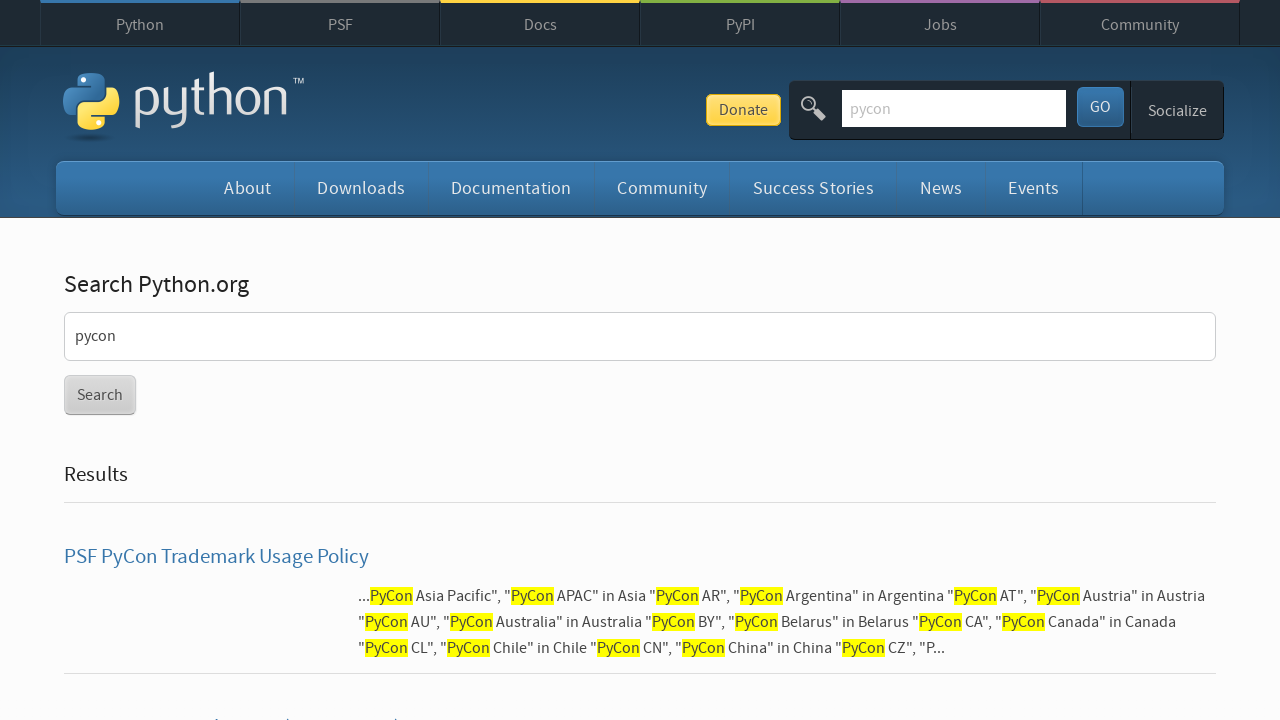

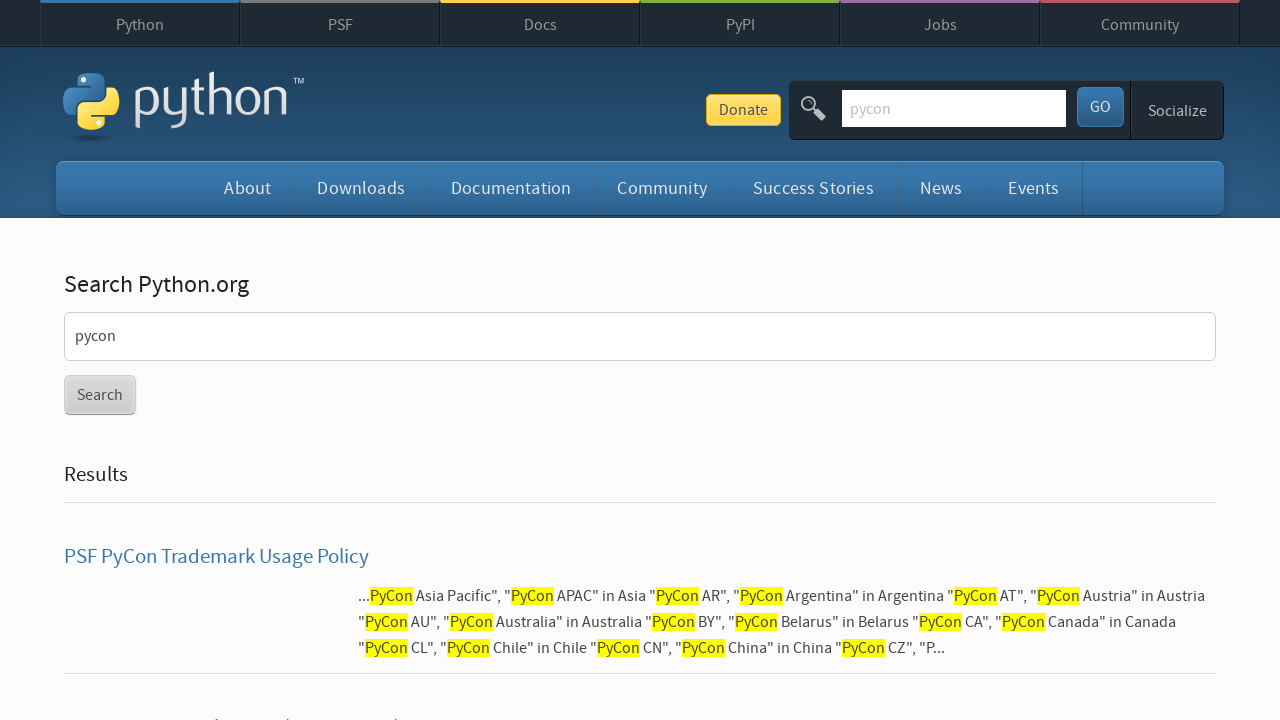